Tests interaction with Netflix's landing page by filling the email input field in the "Get Started" section and clicking the submit button, then verifies footer elements are present.

Starting URL: https://www.netflix.com/in/

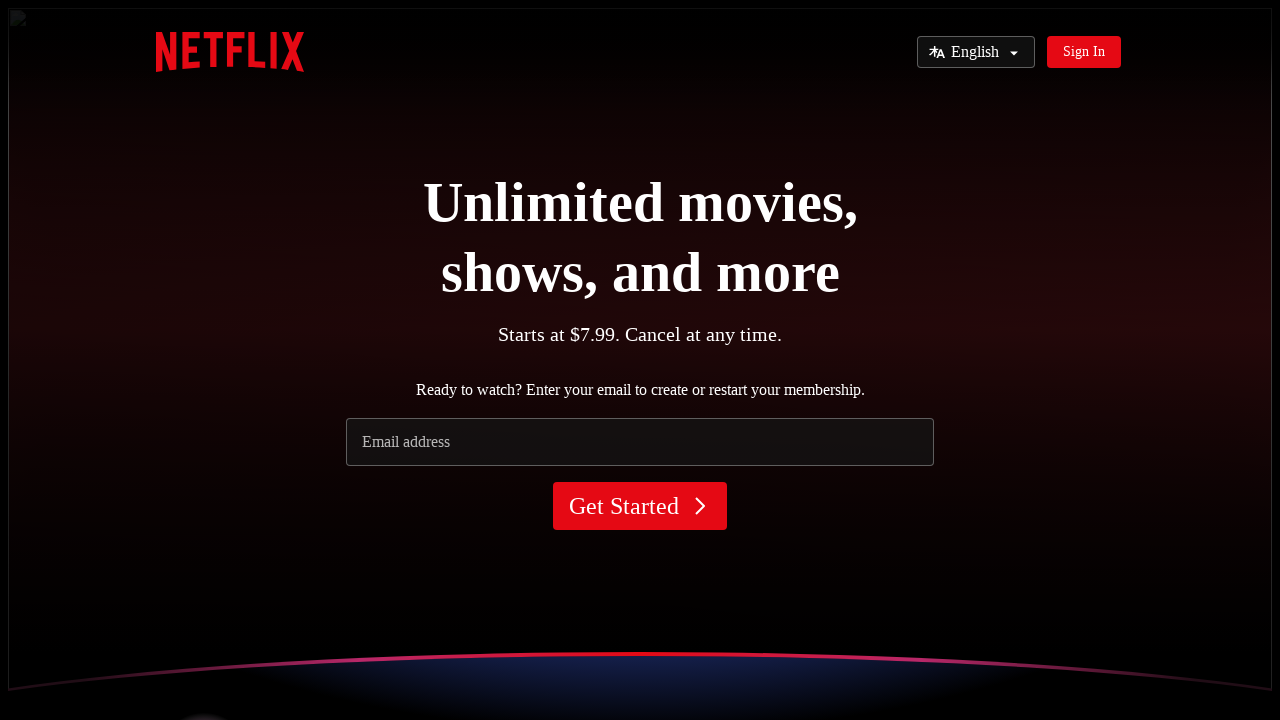

Clicked on email input field in Get Started section at (640, 442) on input[name='email'] >> nth=0
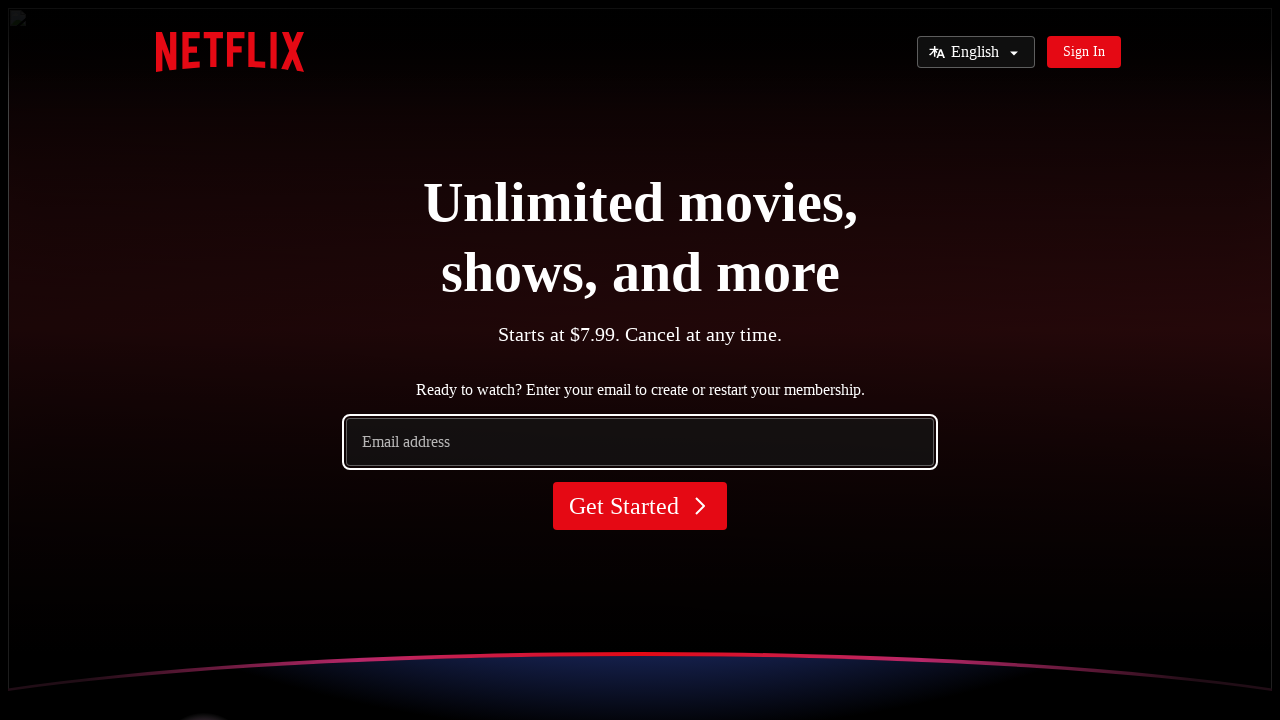

Filled email input field with 'testuser@example.com' on input[name='email'] >> nth=0
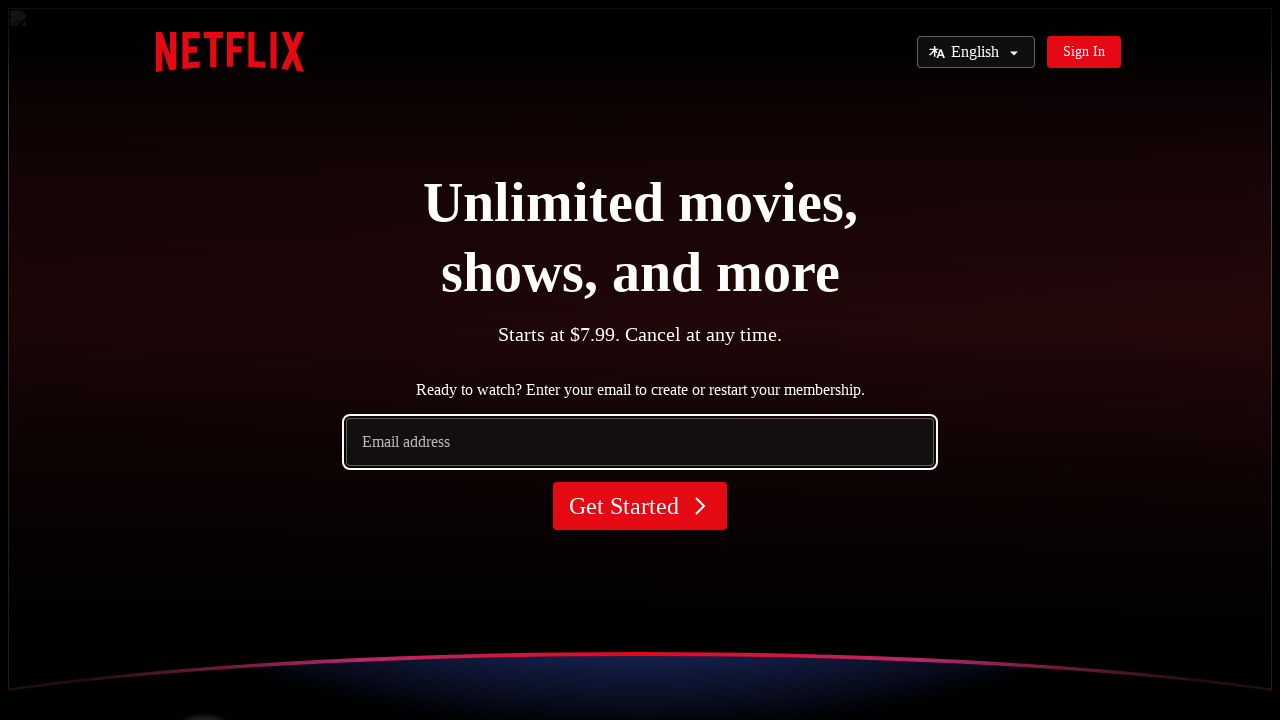

Clicked the Get Started submit button at (640, 506) on button[type='submit'] >> nth=0
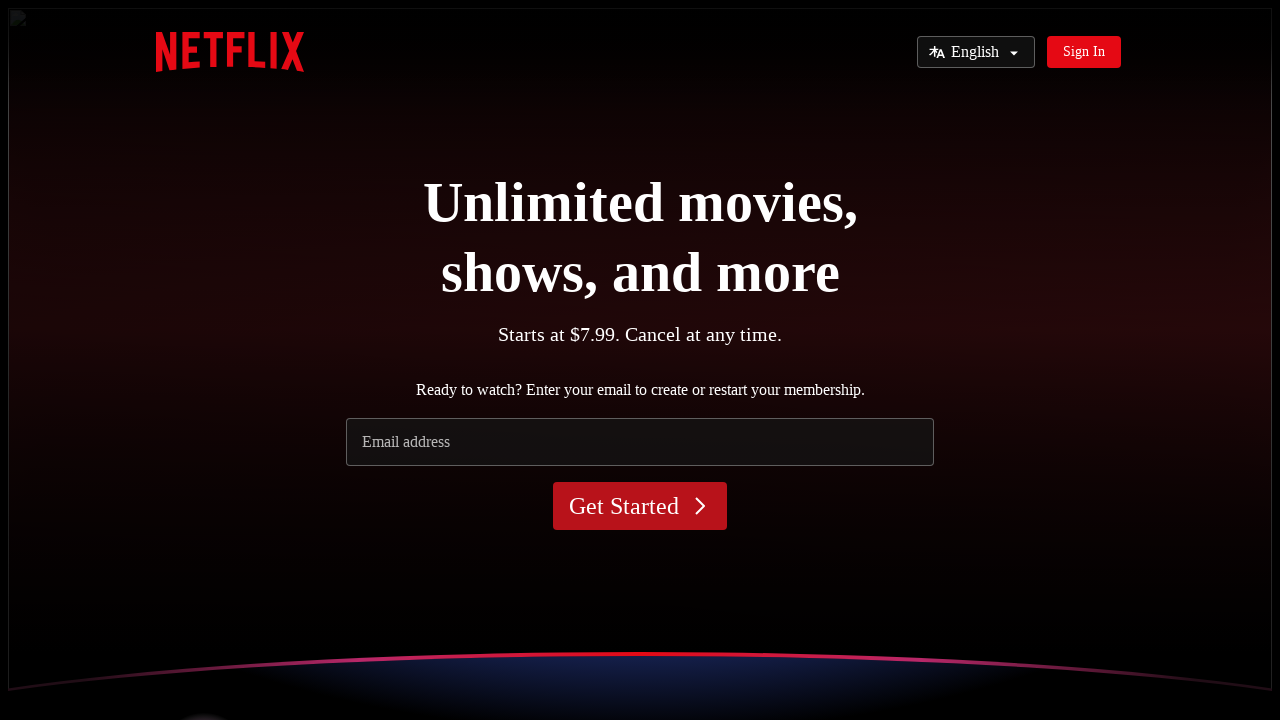

Footer section is now present on the page
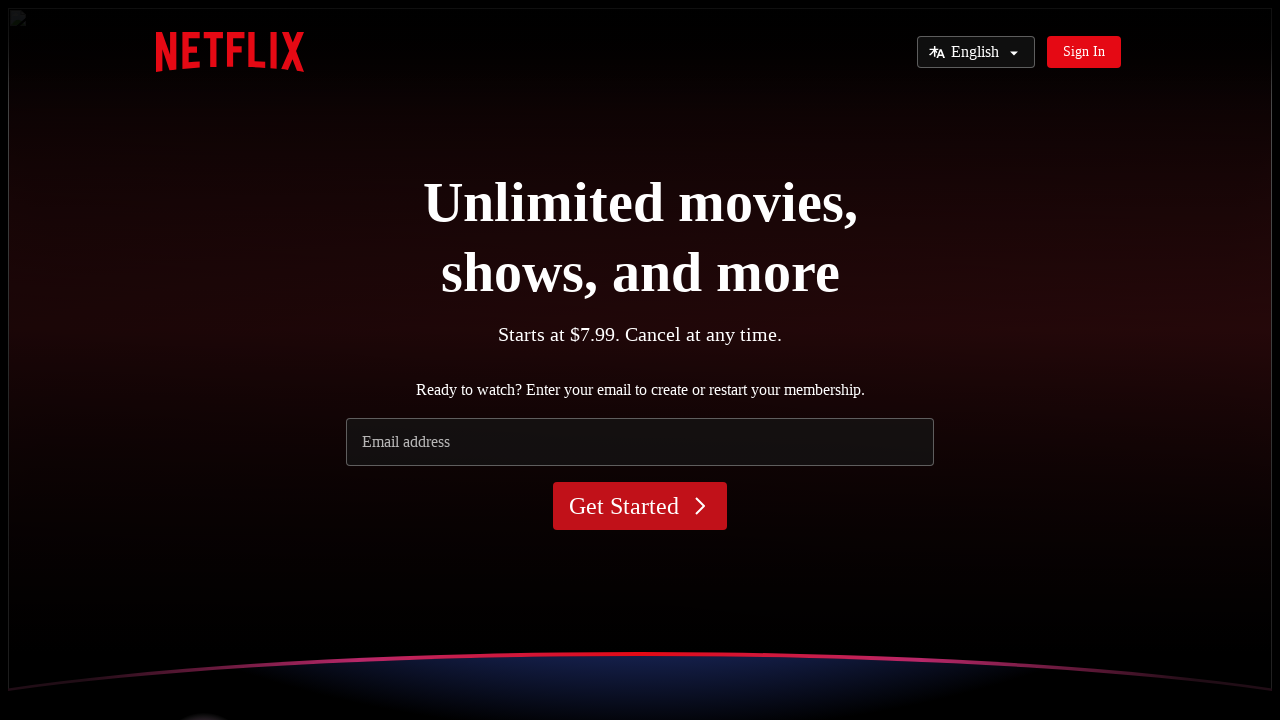

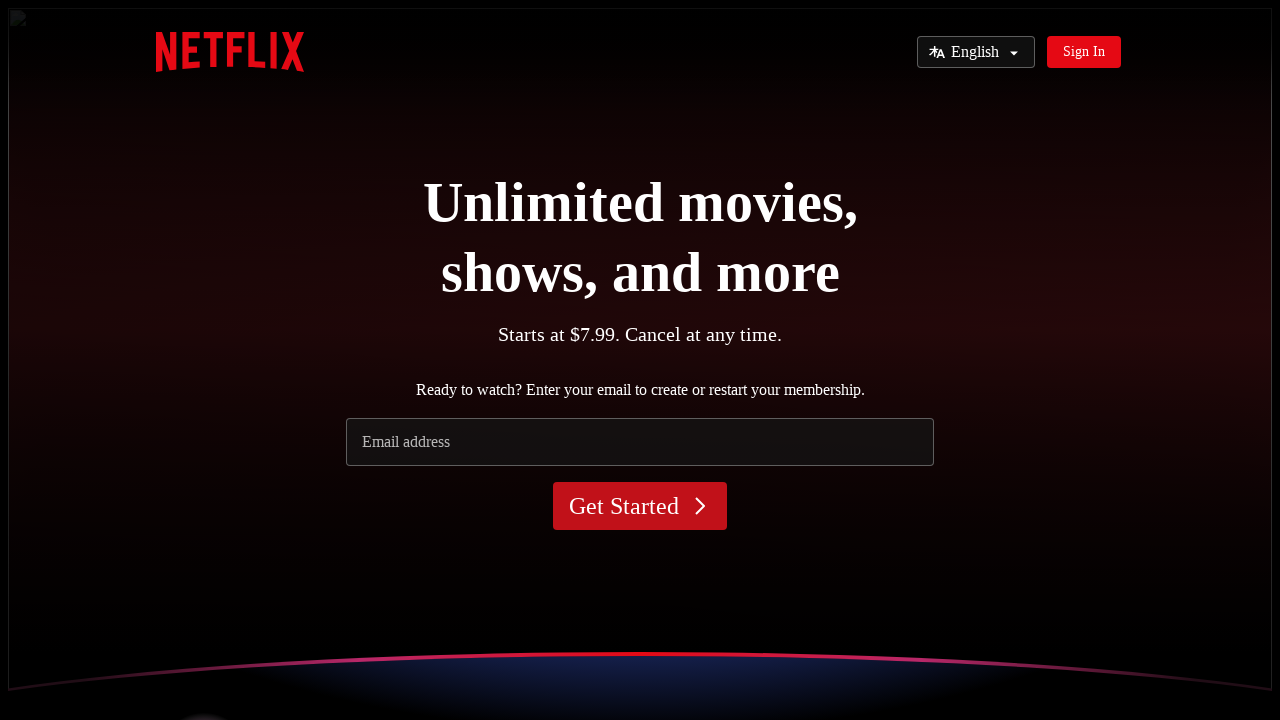